Tests dynamic controls by clicking Remove button to remove a checkbox, verifying the removal message, then clicking Add button to restore it and verifying the restoration message

Starting URL: http://the-internet.herokuapp.com/dynamic_controls

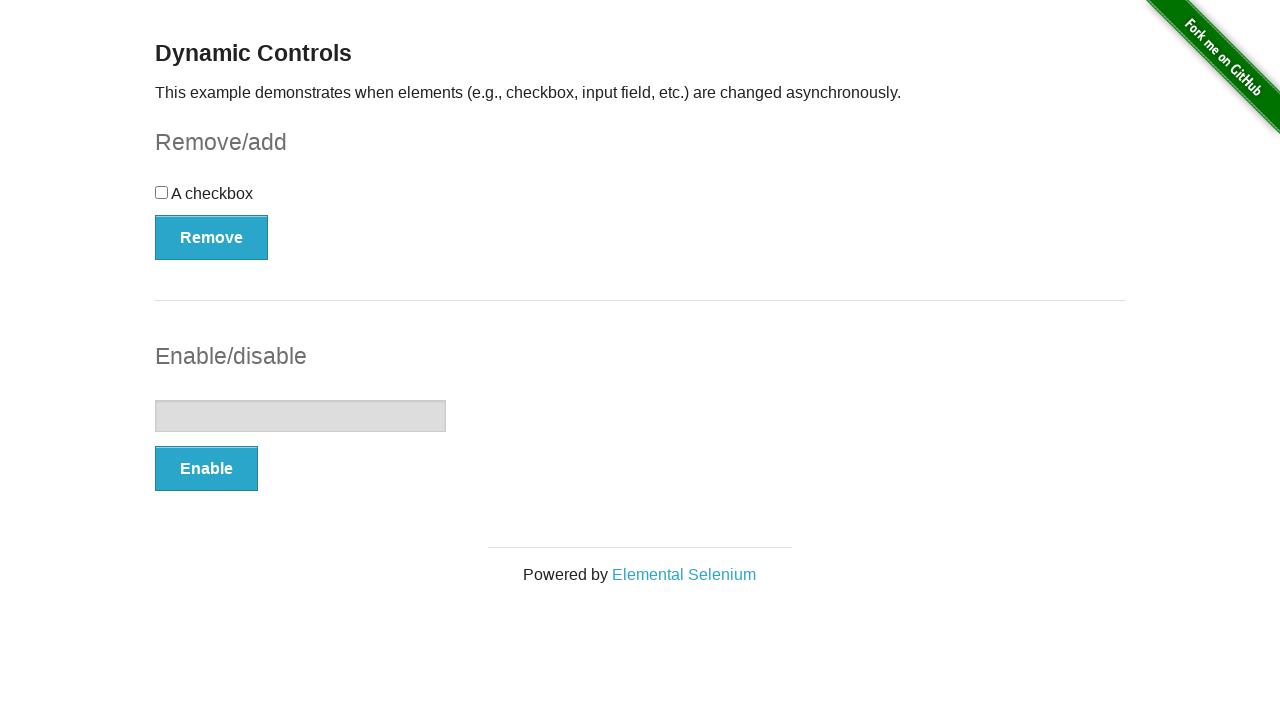

Clicked Remove button to remove checkbox at (212, 237) on xpath=//button[.='Remove']
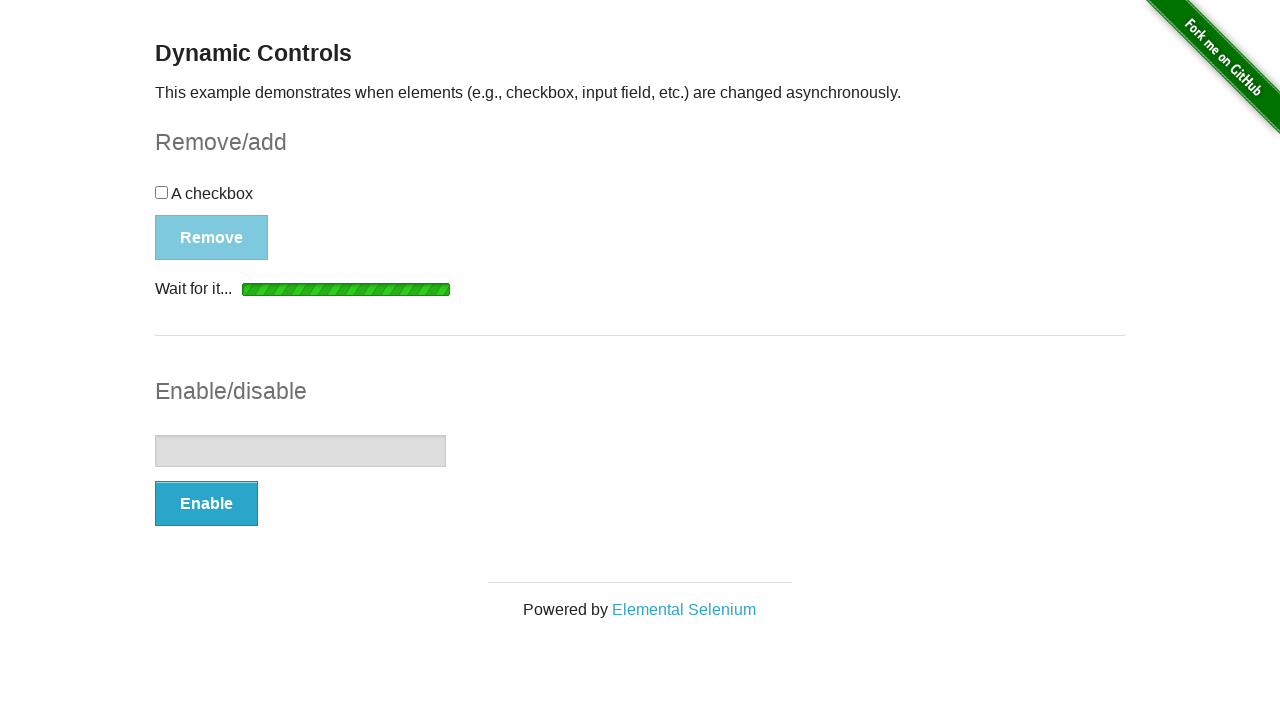

Removal message appeared
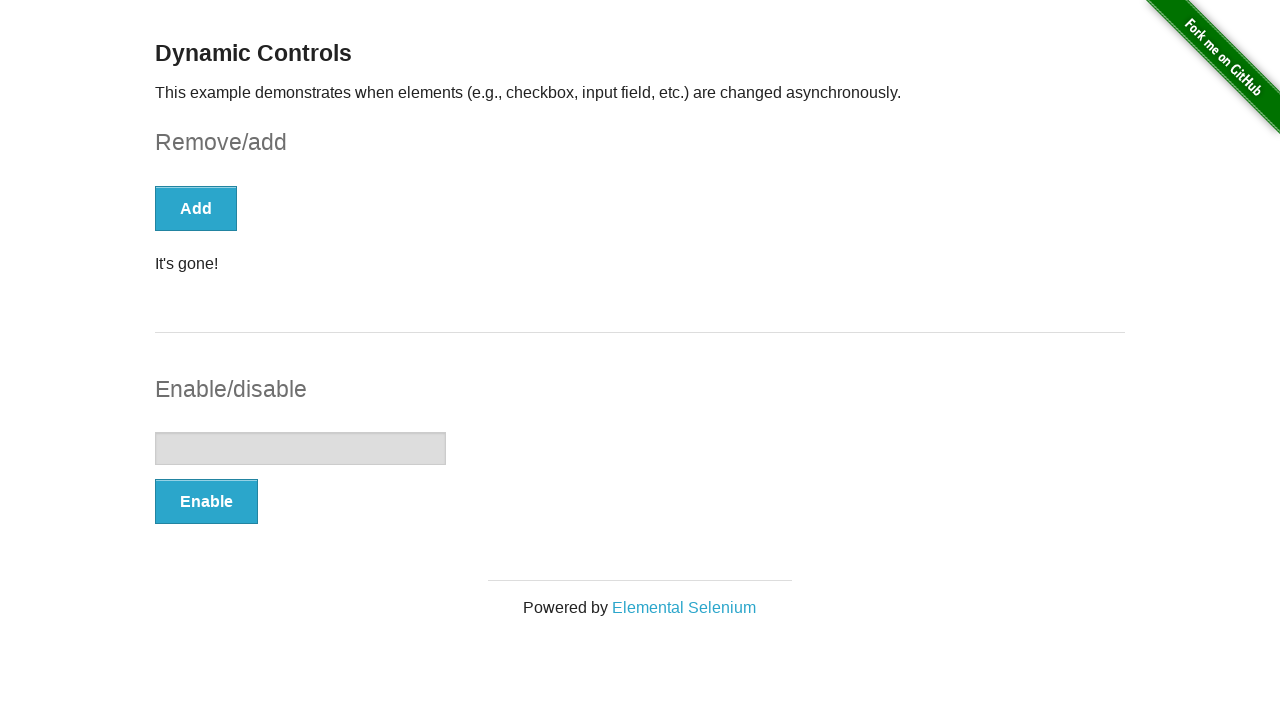

Verified removal message shows 'It's gone!'
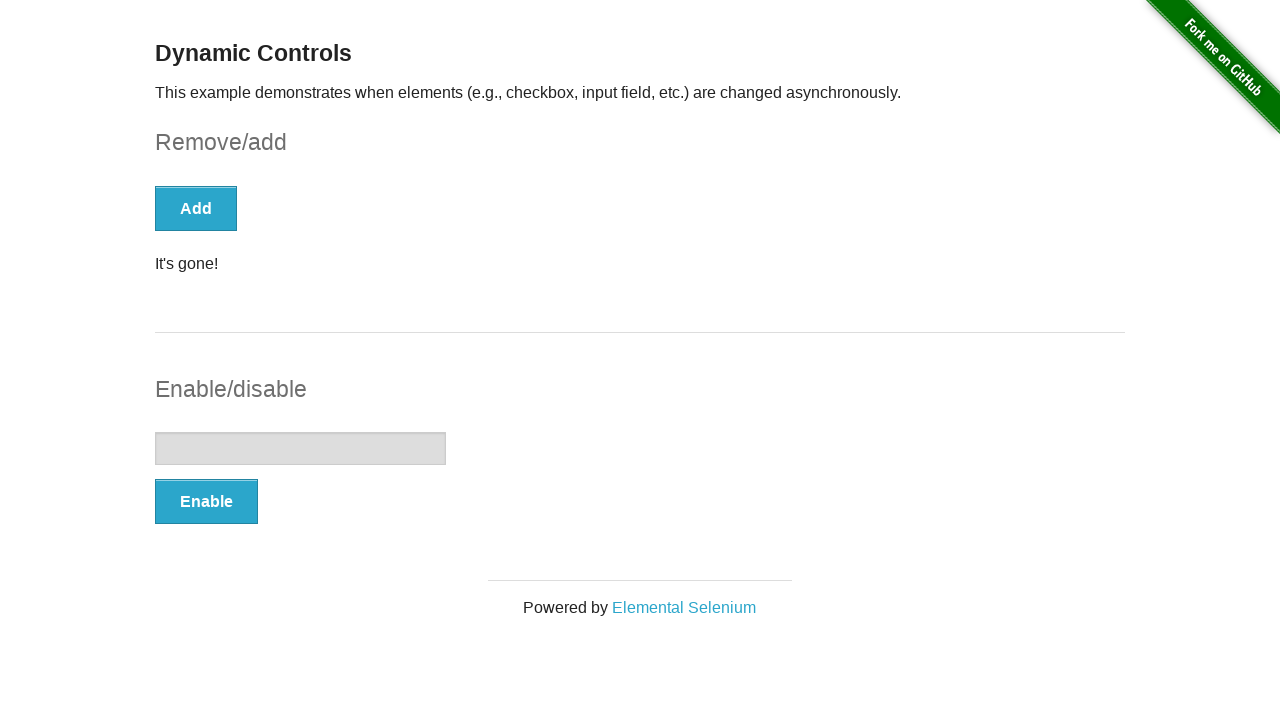

Clicked Add button to restore checkbox at (196, 208) on xpath=//button[.='Add']
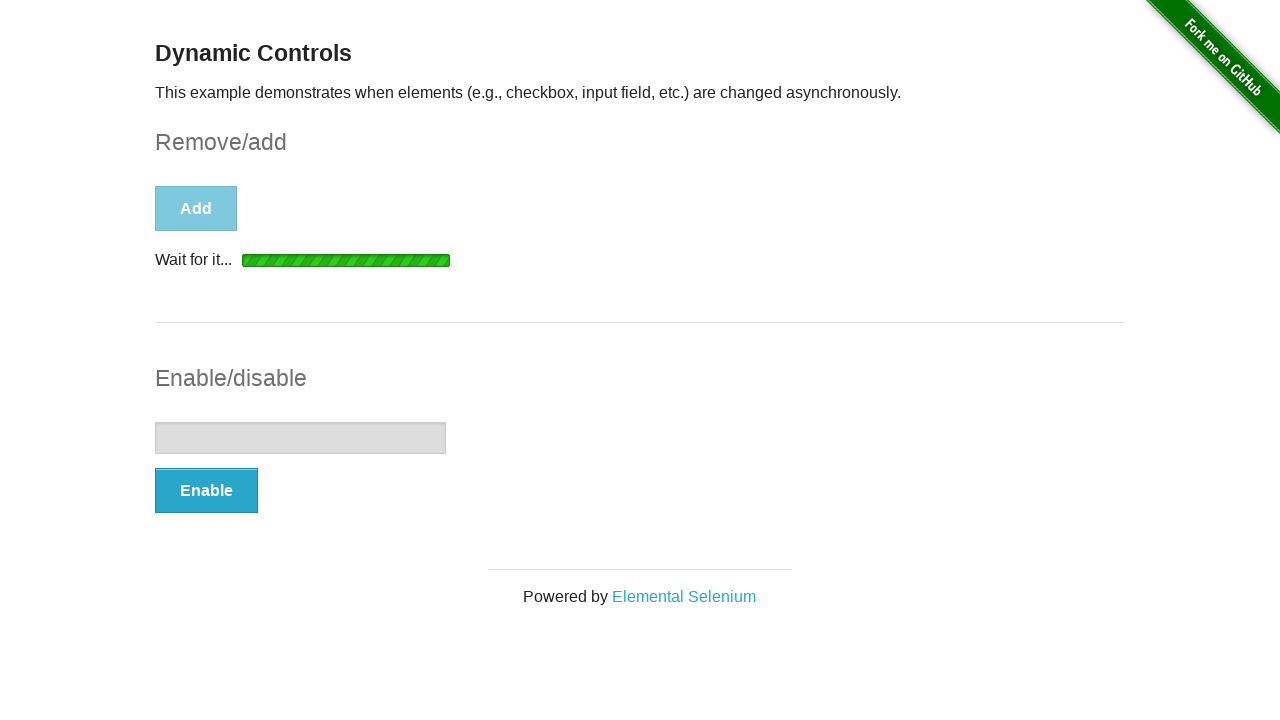

Loading indicator appeared during restoration
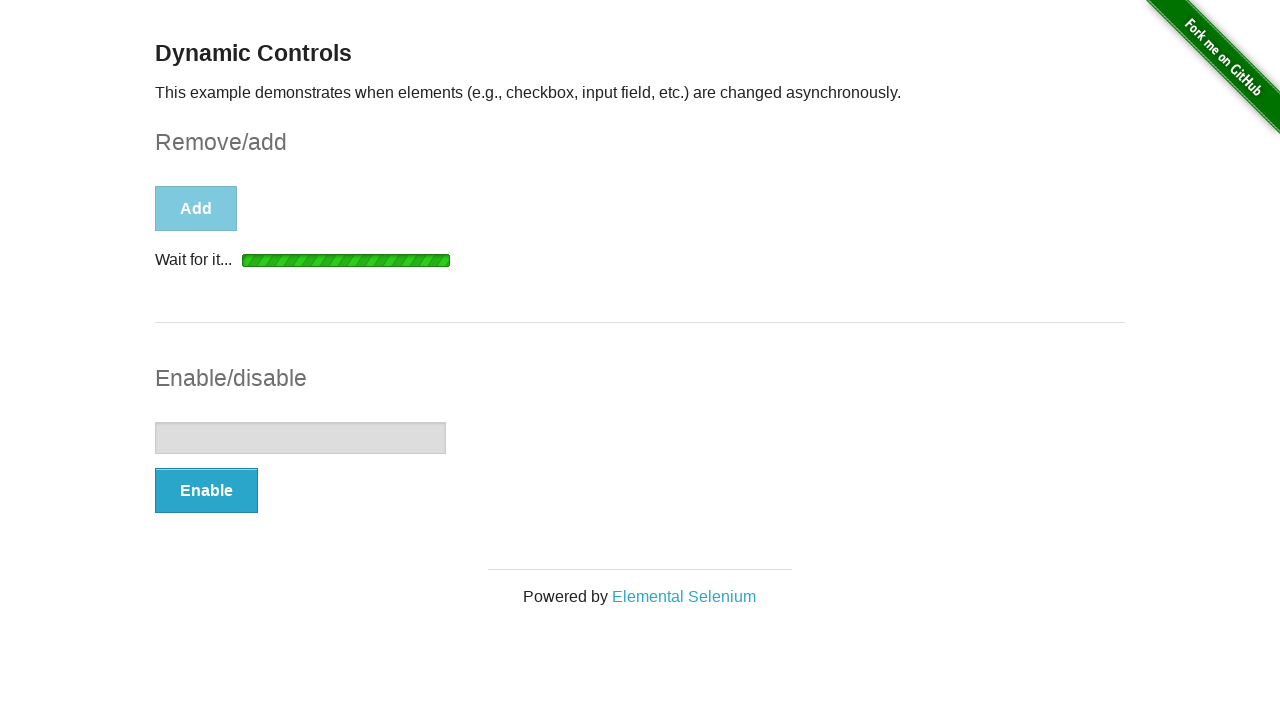

Verified restoration message shows 'It's back!'
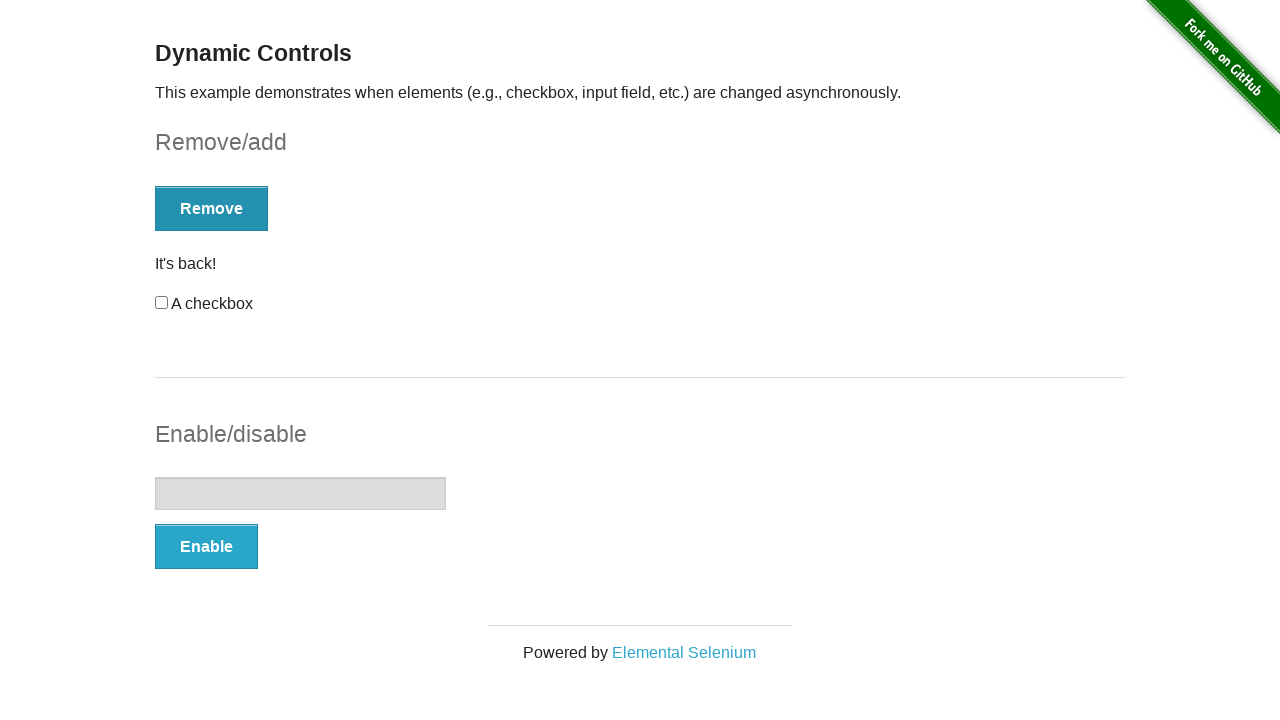

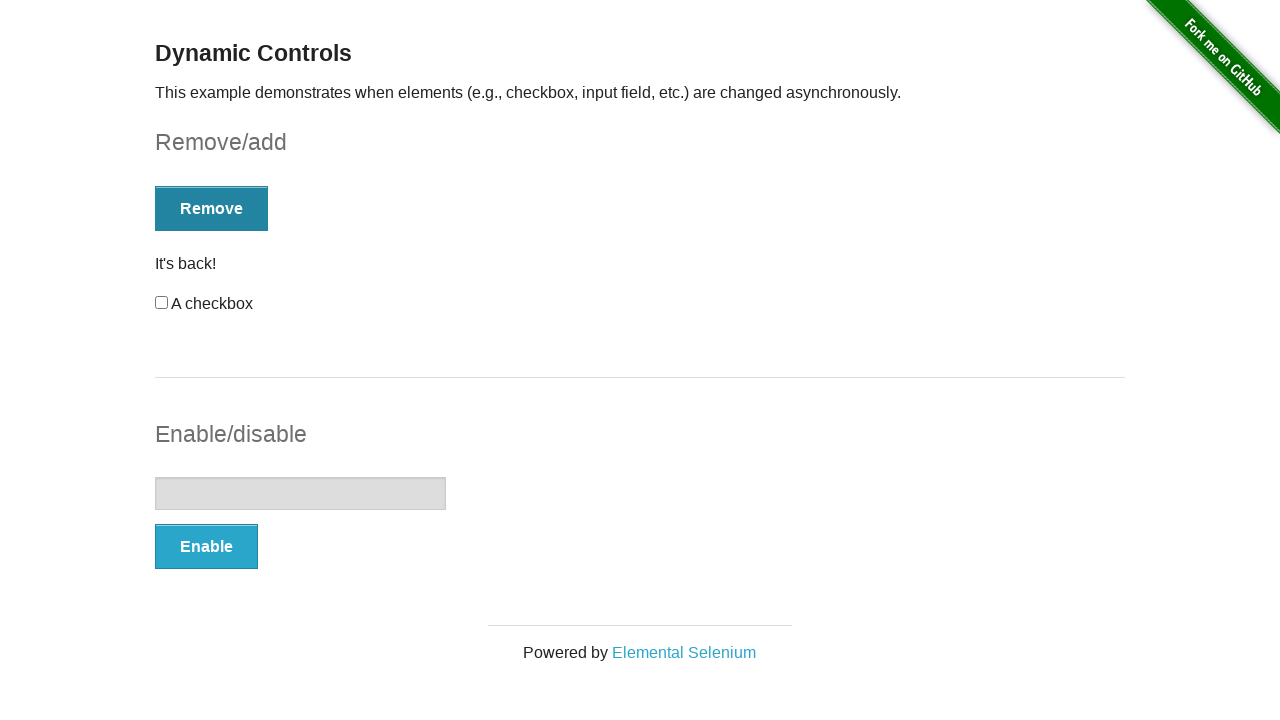